Tests dynamic dropdown selection for flight booking by selecting origin and destination cities

Starting URL: https://rahulshettyacademy.com/dropdownsPractise/

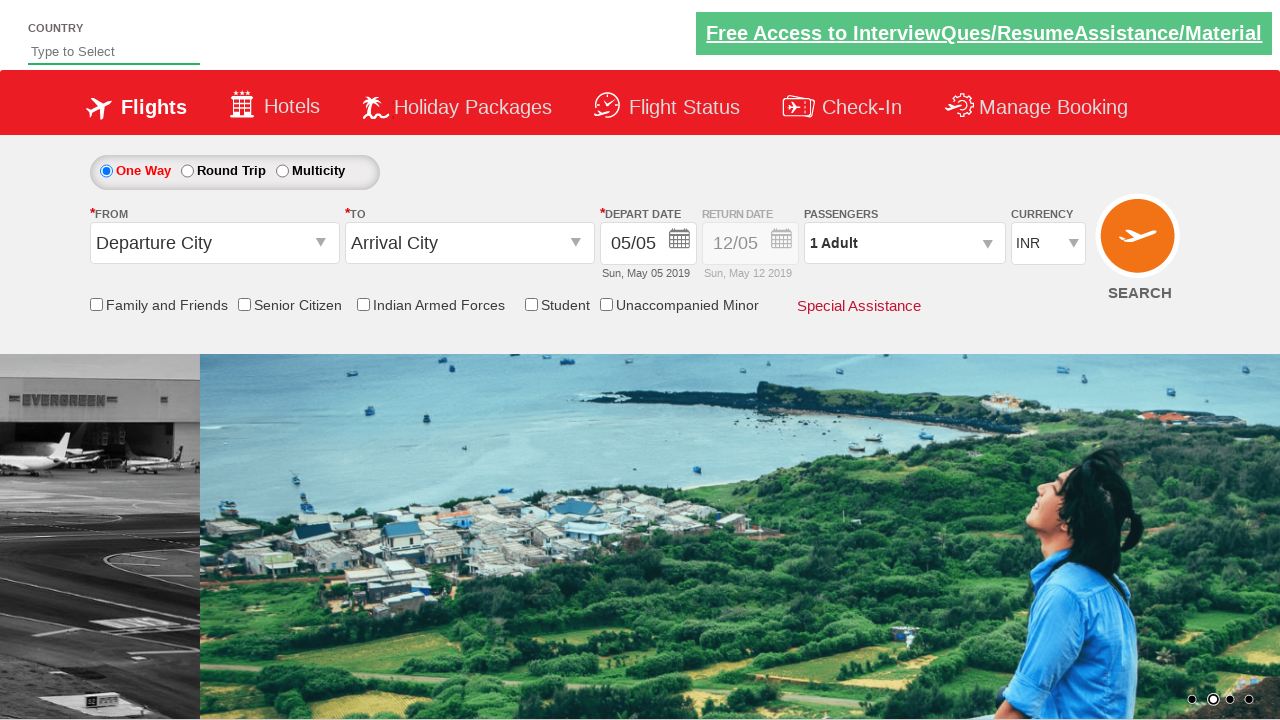

Clicked on origin station dropdown to open it at (214, 243) on #ctl00_mainContent_ddl_originStation1_CTXT
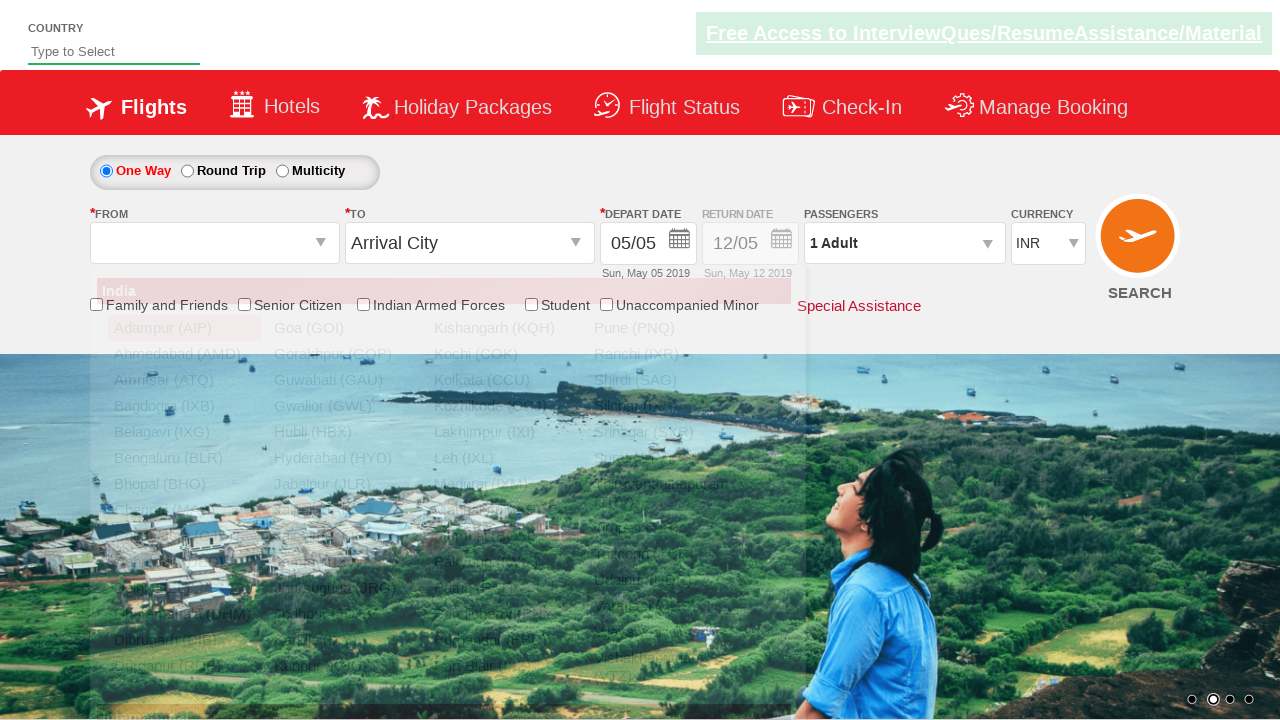

Selected Amritsar (ATQ) as origin city at (184, 380) on a:has-text('Amritsar (ATQ)')
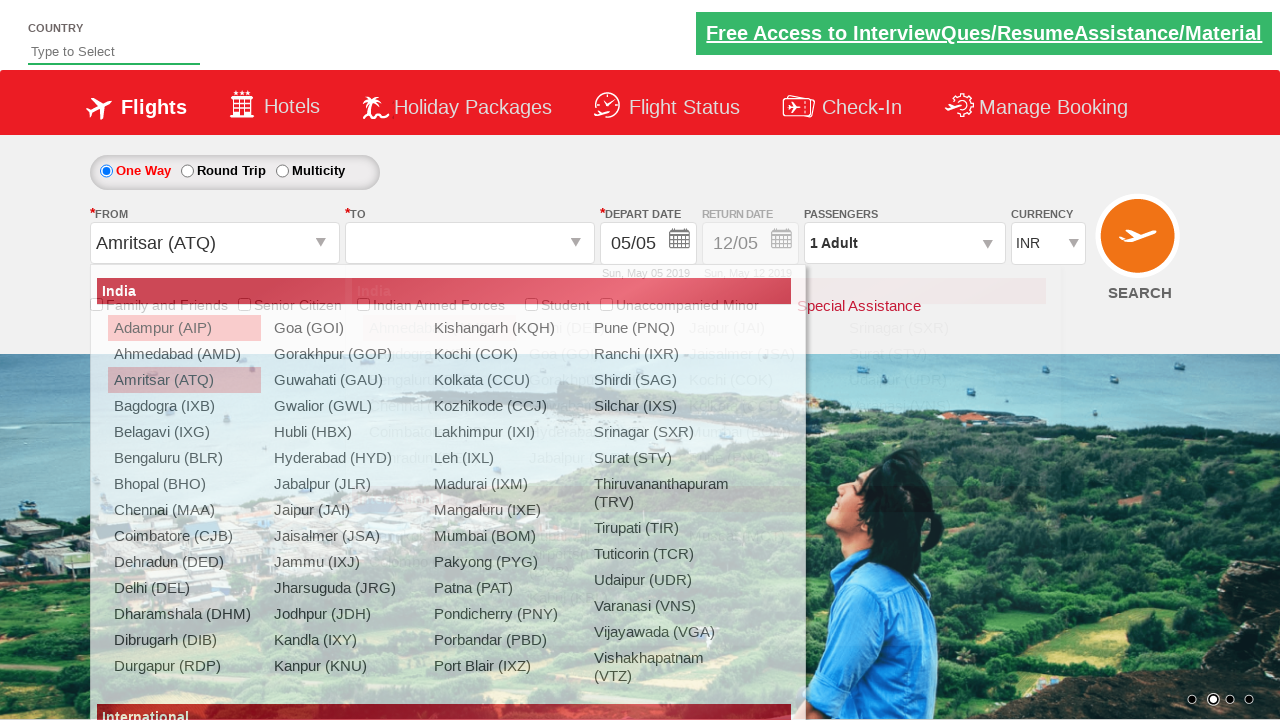

Selected Jabalpur (JLR) as destination city at (599, 458) on div#glsctl00_mainContent_ddl_destinationStation1_CTNR a:has-text('Jabalpur (JLR)
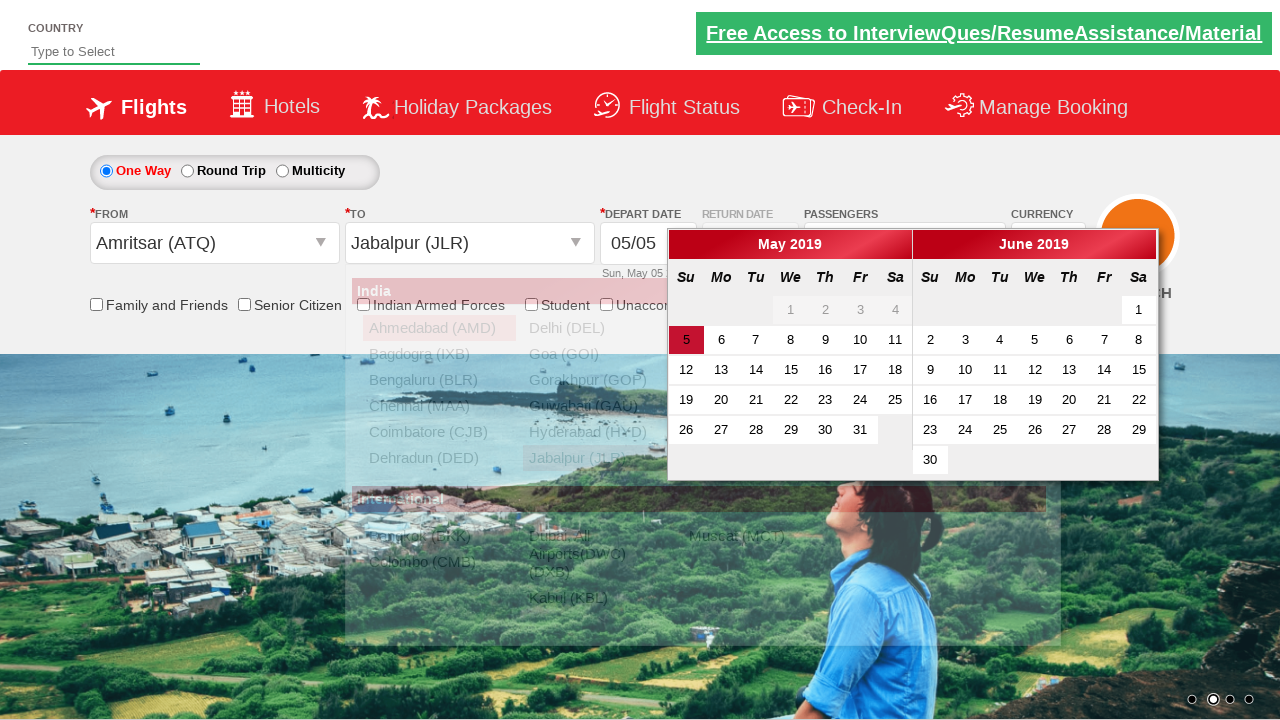

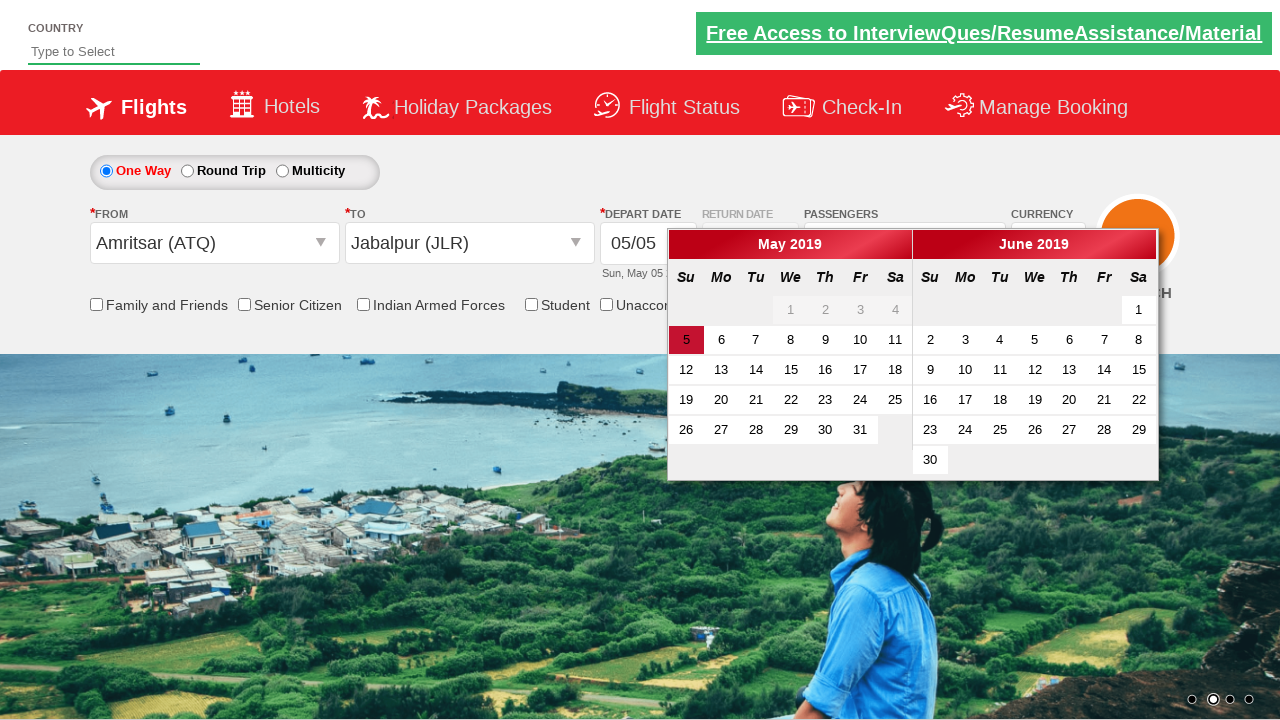